Navigates to Creality store's scanners collection page and verifies the page title contains "3D"

Starting URL: https://store.creality.com/collections/scanners

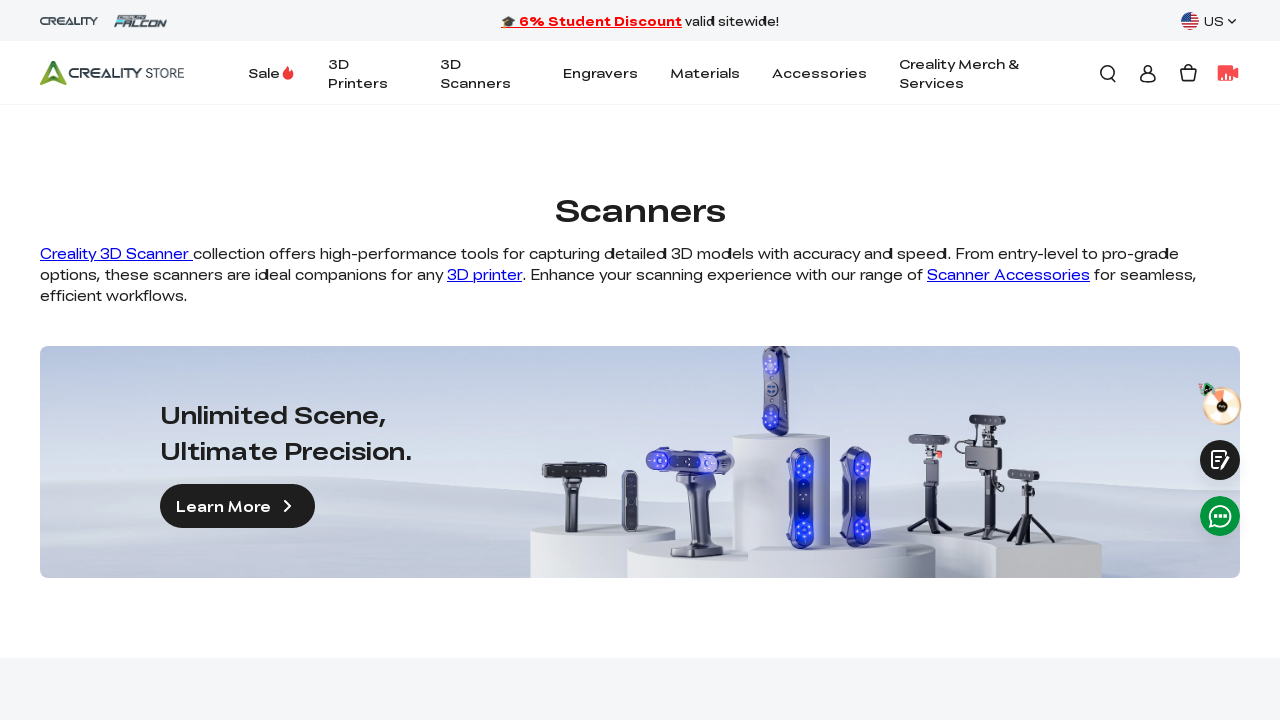

Navigated to Creality store scanners collection page
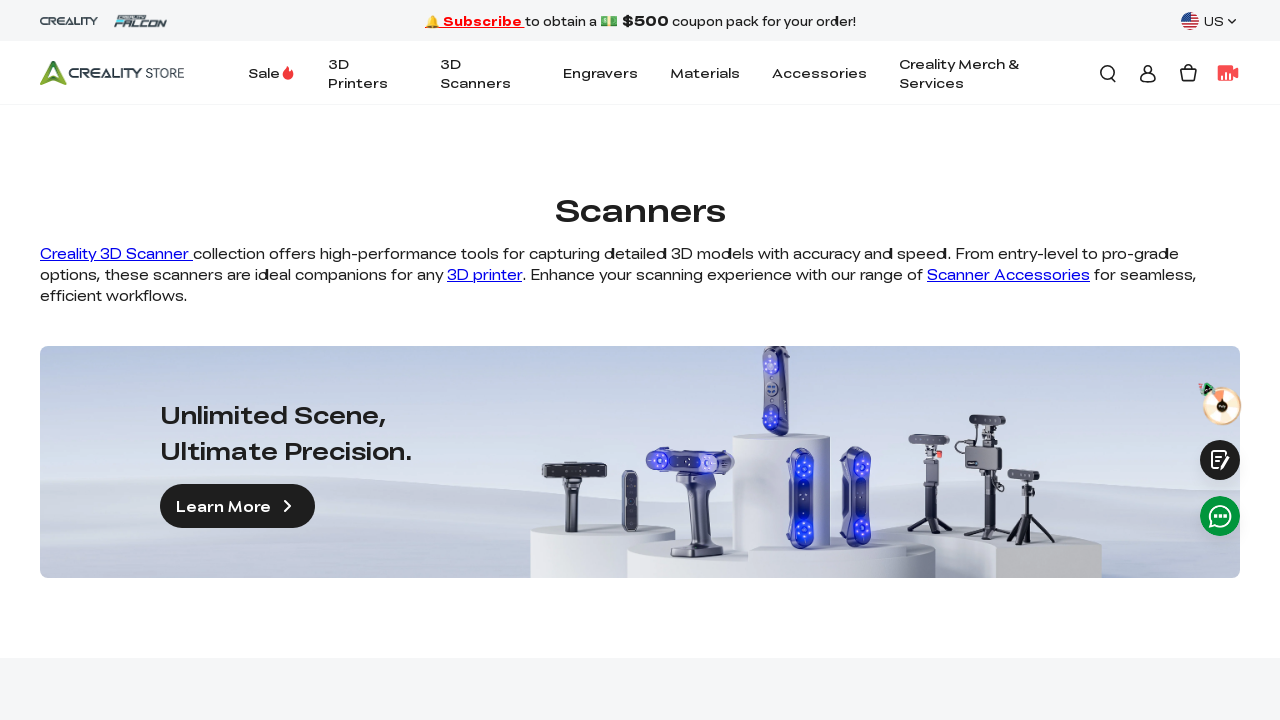

Page DOM content loaded
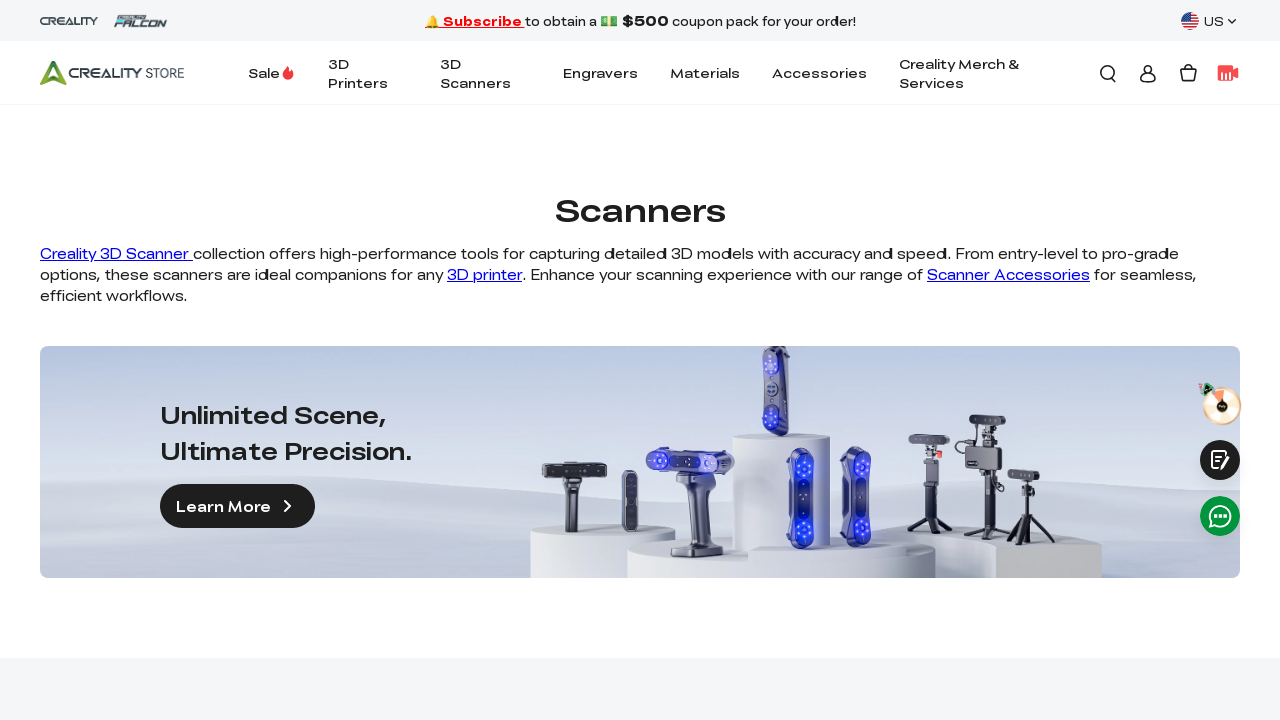

Verified page title contains '3D'
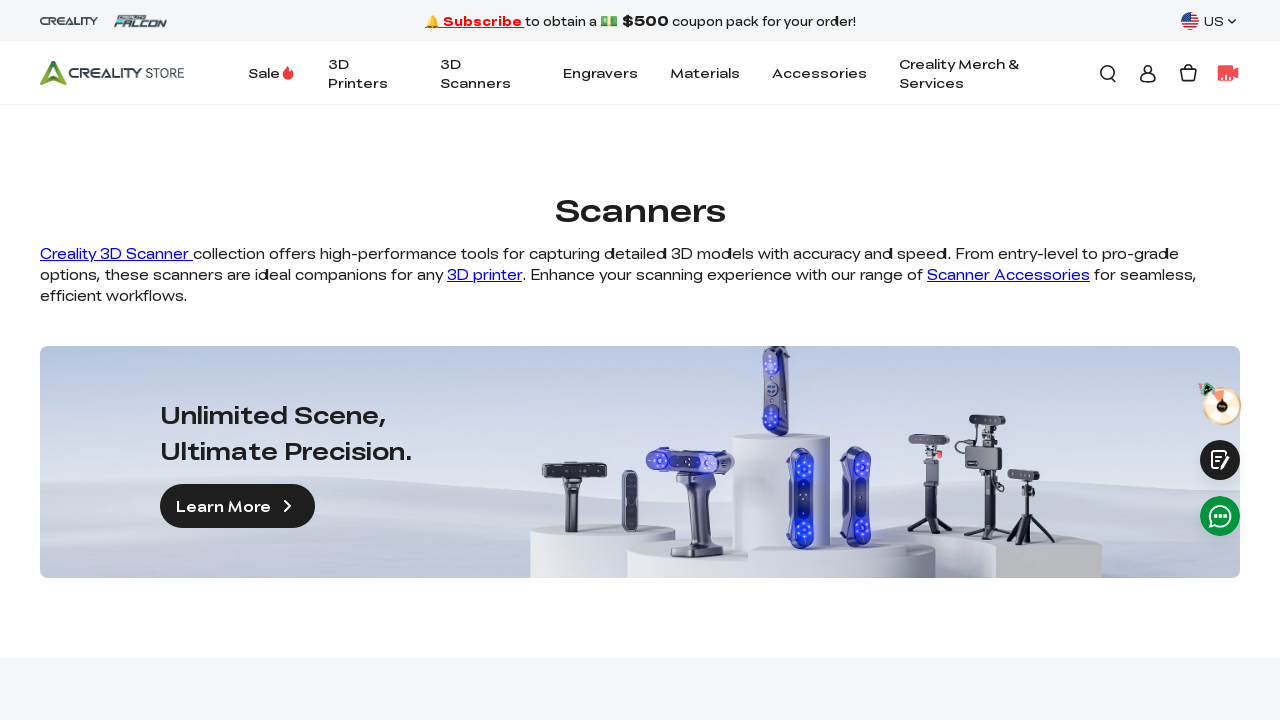

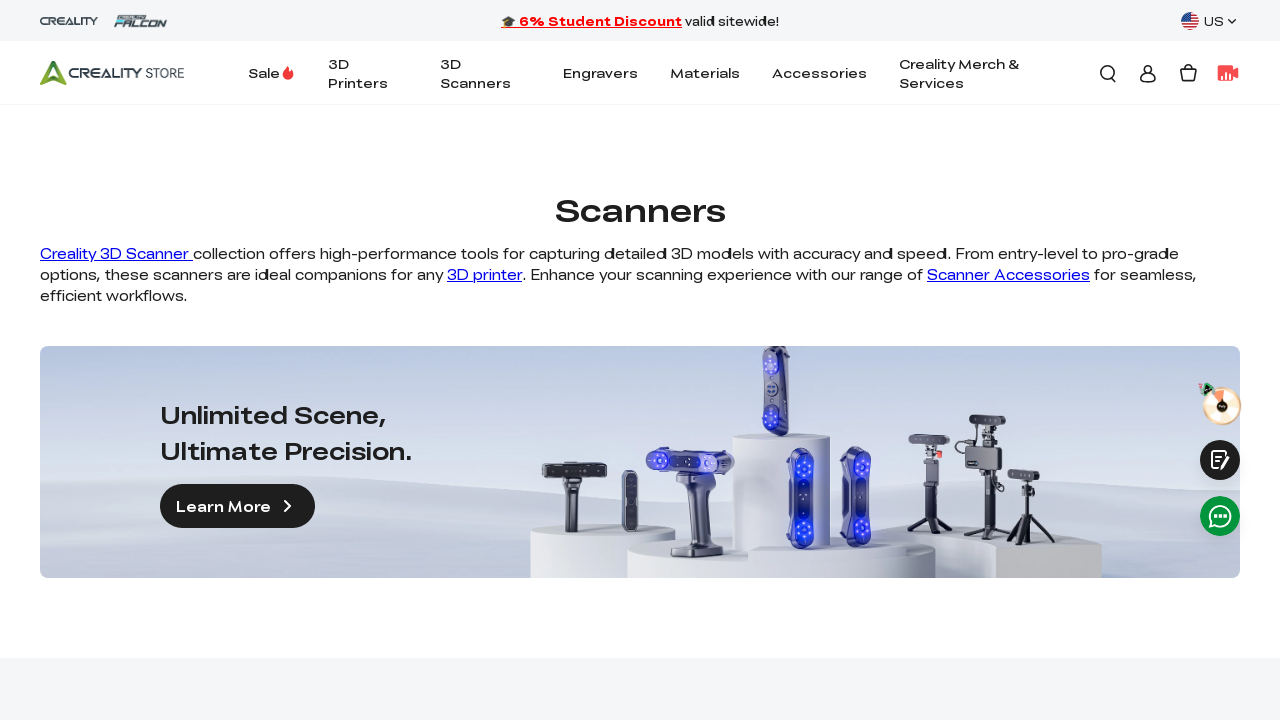